Tests that the todo counter displays the correct number of items as todos are added.

Starting URL: https://demo.playwright.dev/todomvc

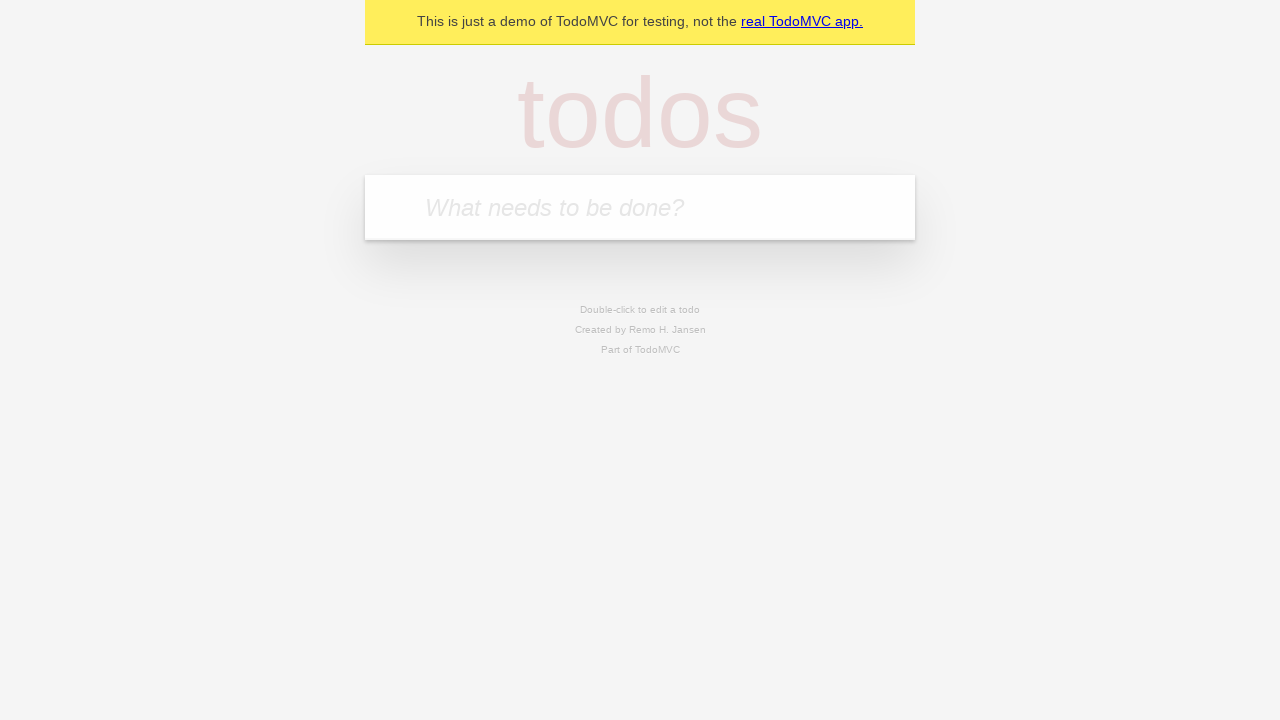

Located the 'What needs to be done?' input field
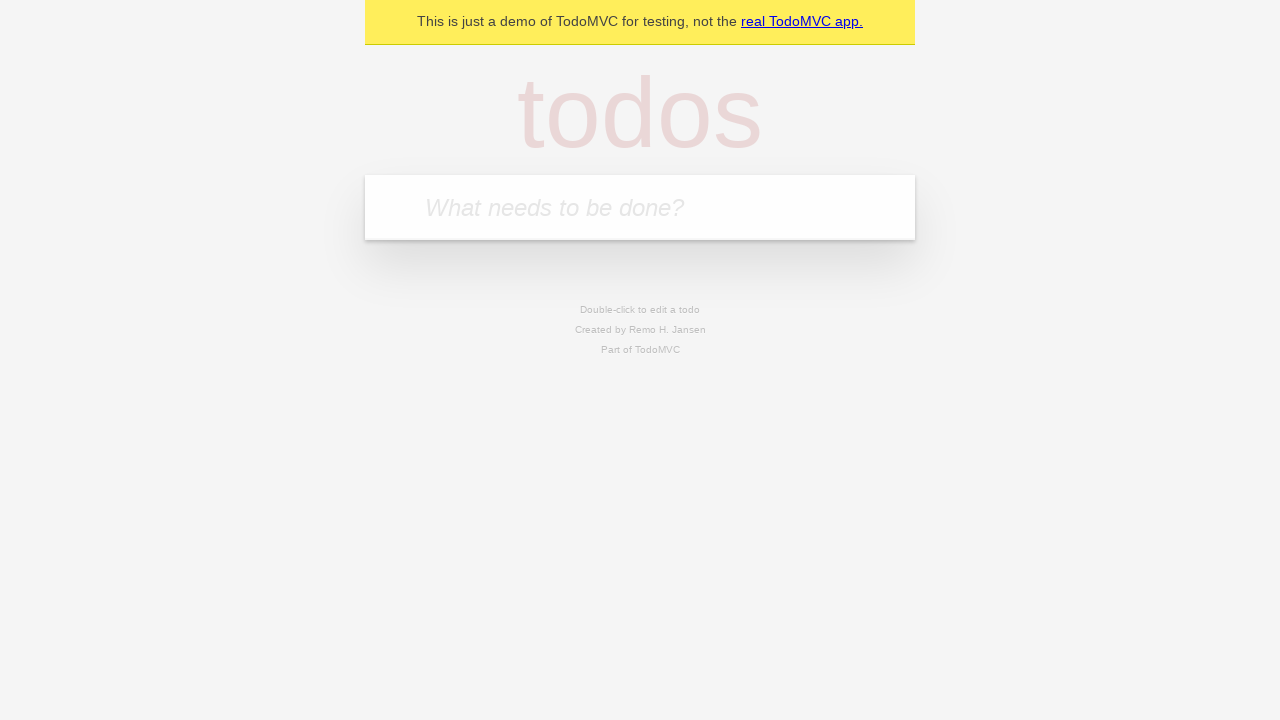

Filled first todo with 'buy some cheese' on internal:attr=[placeholder="What needs to be done?"i]
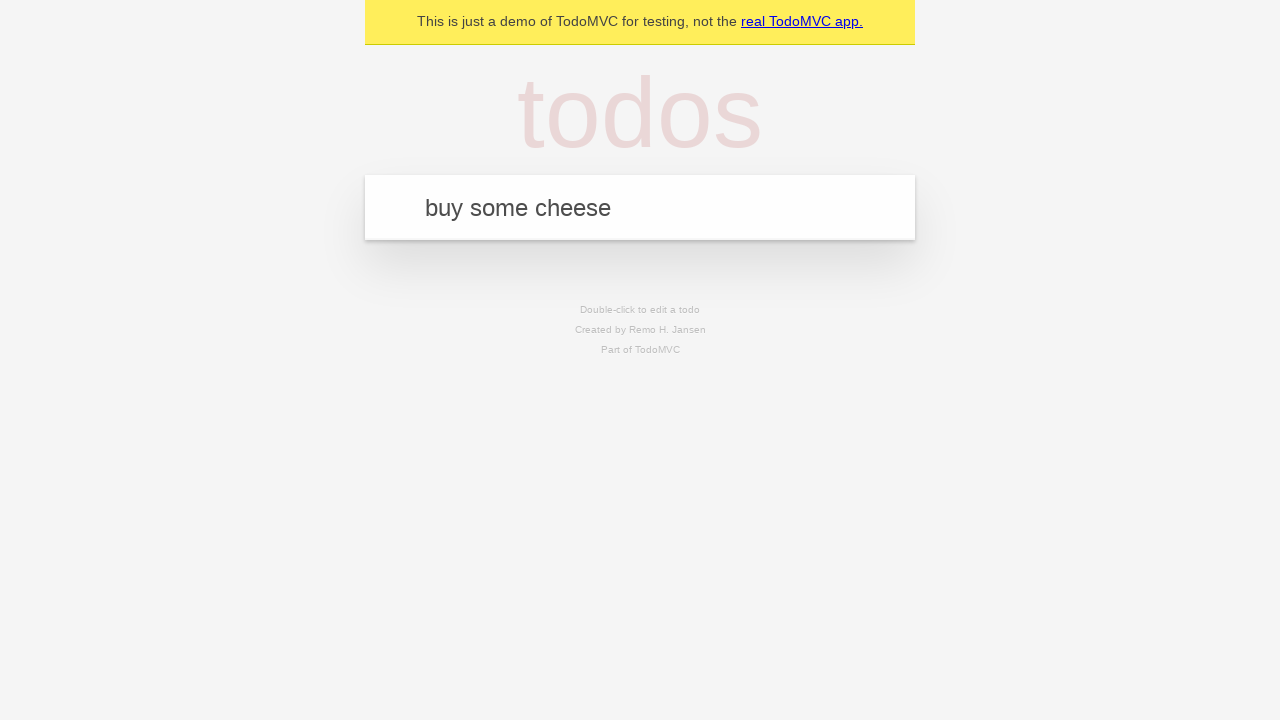

Pressed Enter to create first todo on internal:attr=[placeholder="What needs to be done?"i]
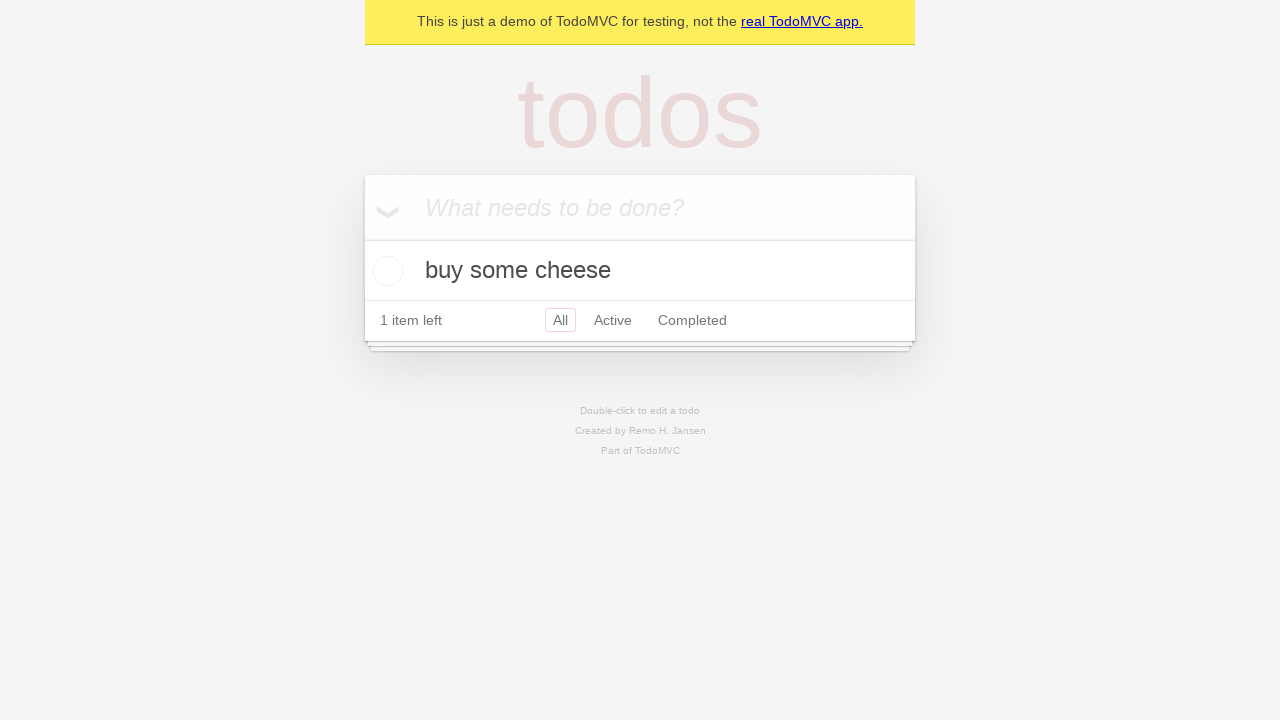

Todo counter element is visible
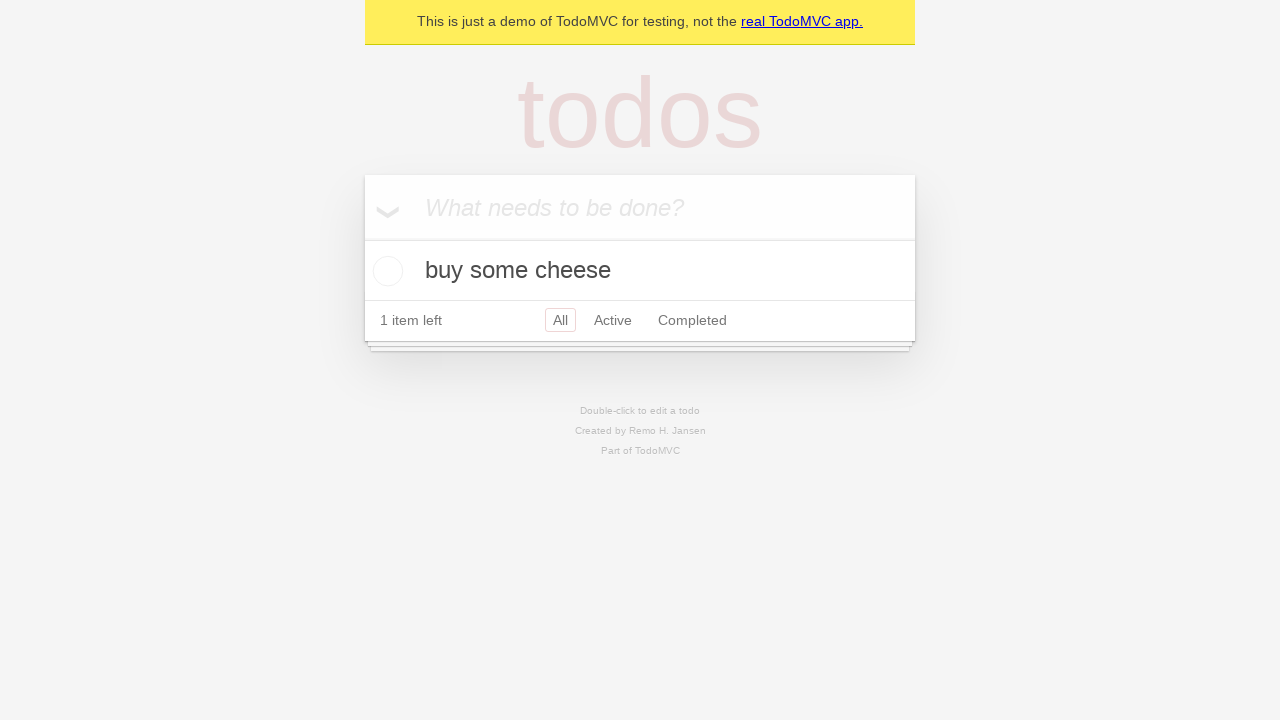

Filled second todo with 'feed the cat' on internal:attr=[placeholder="What needs to be done?"i]
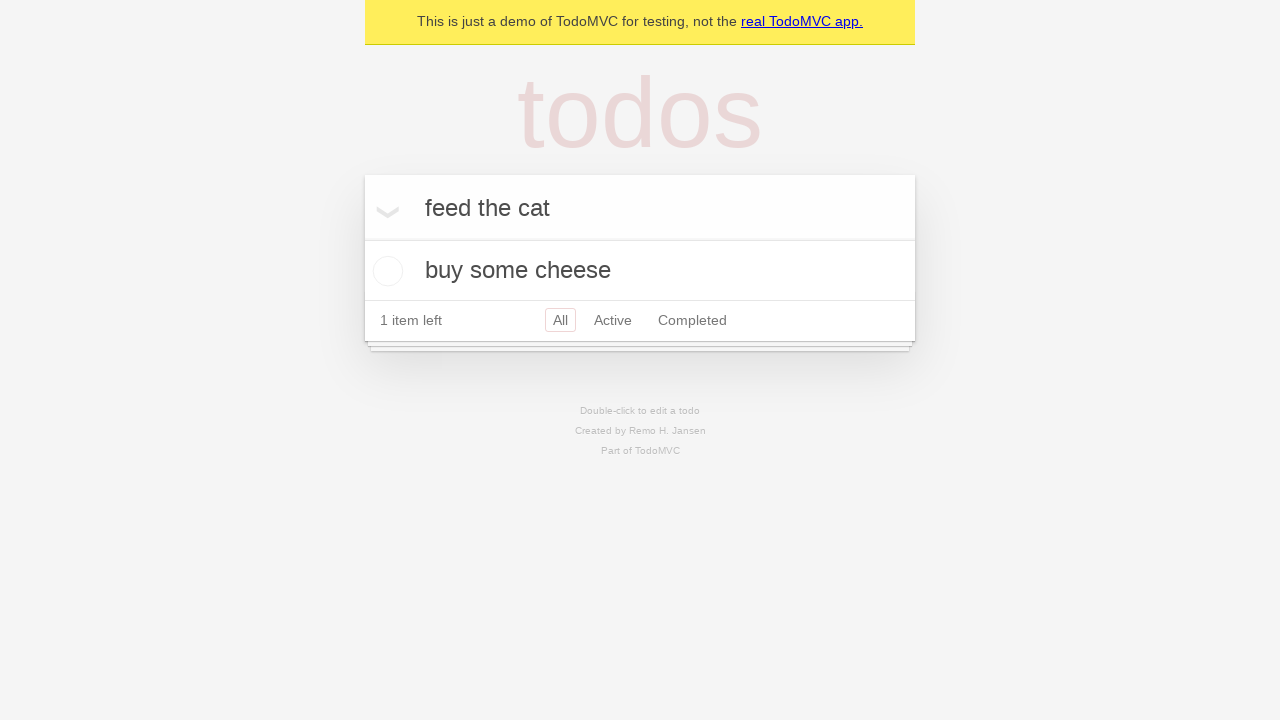

Pressed Enter to create second todo on internal:attr=[placeholder="What needs to be done?"i]
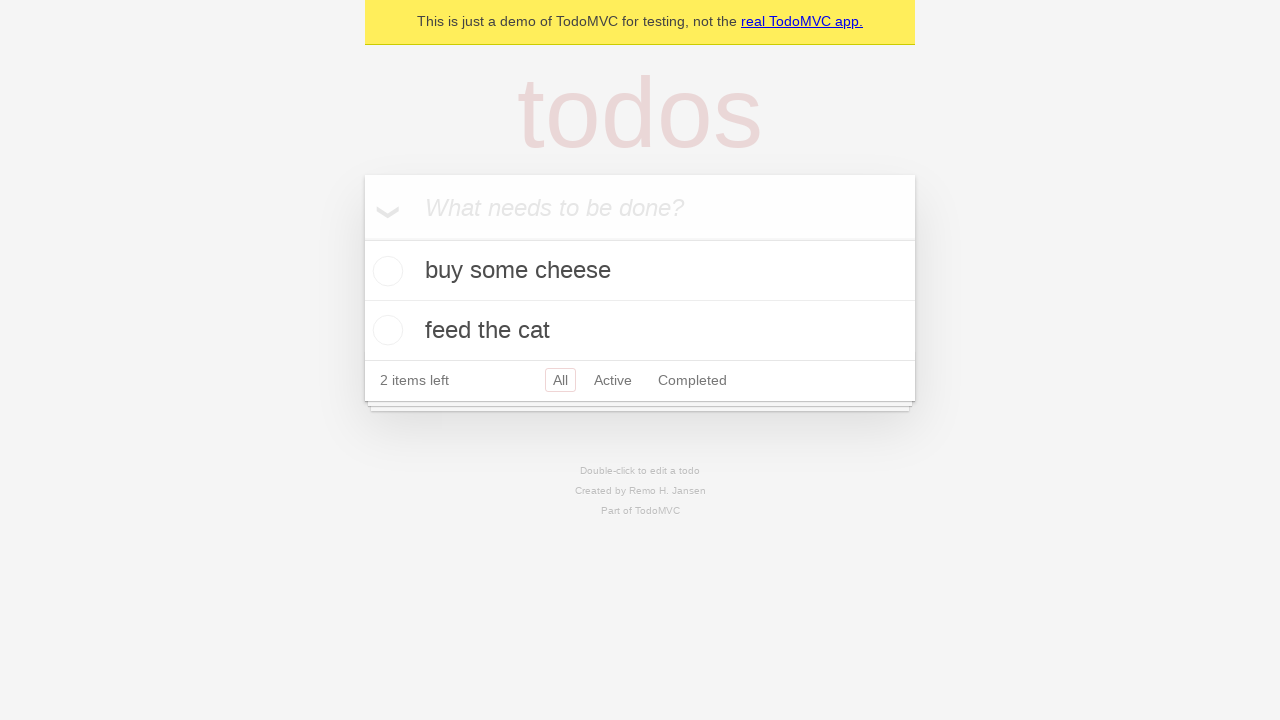

Todo counter element updated with new count
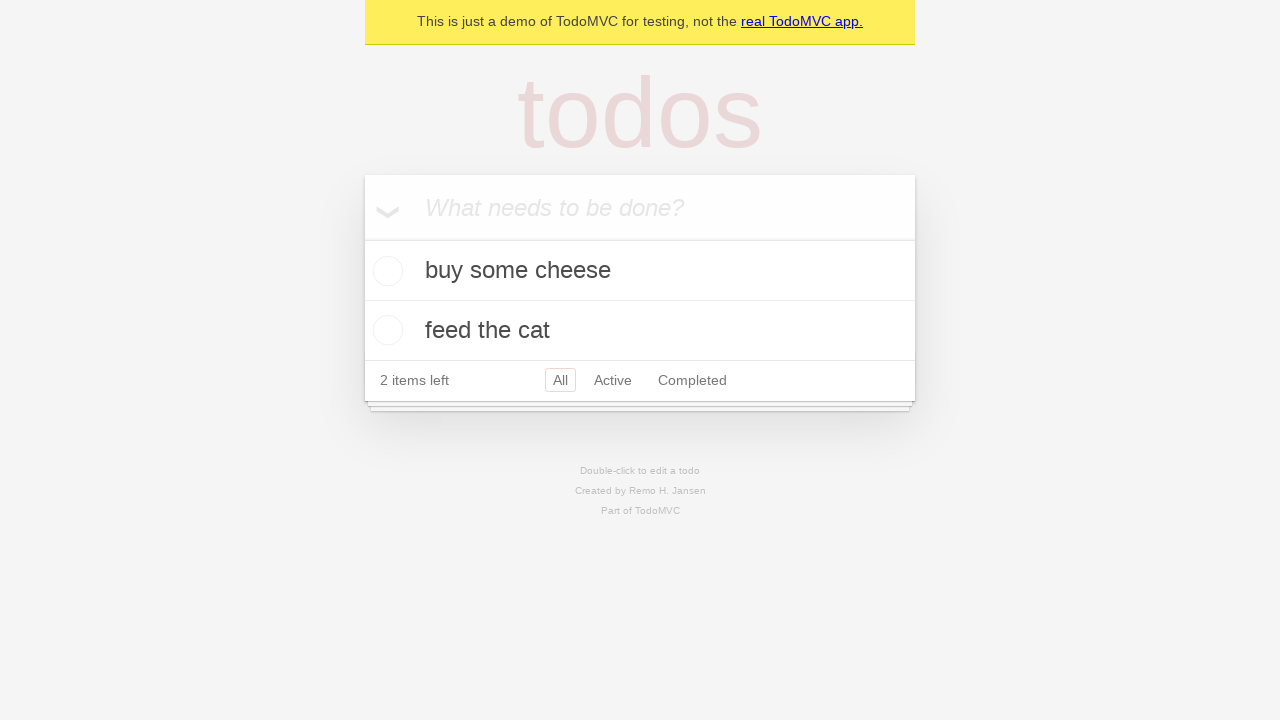

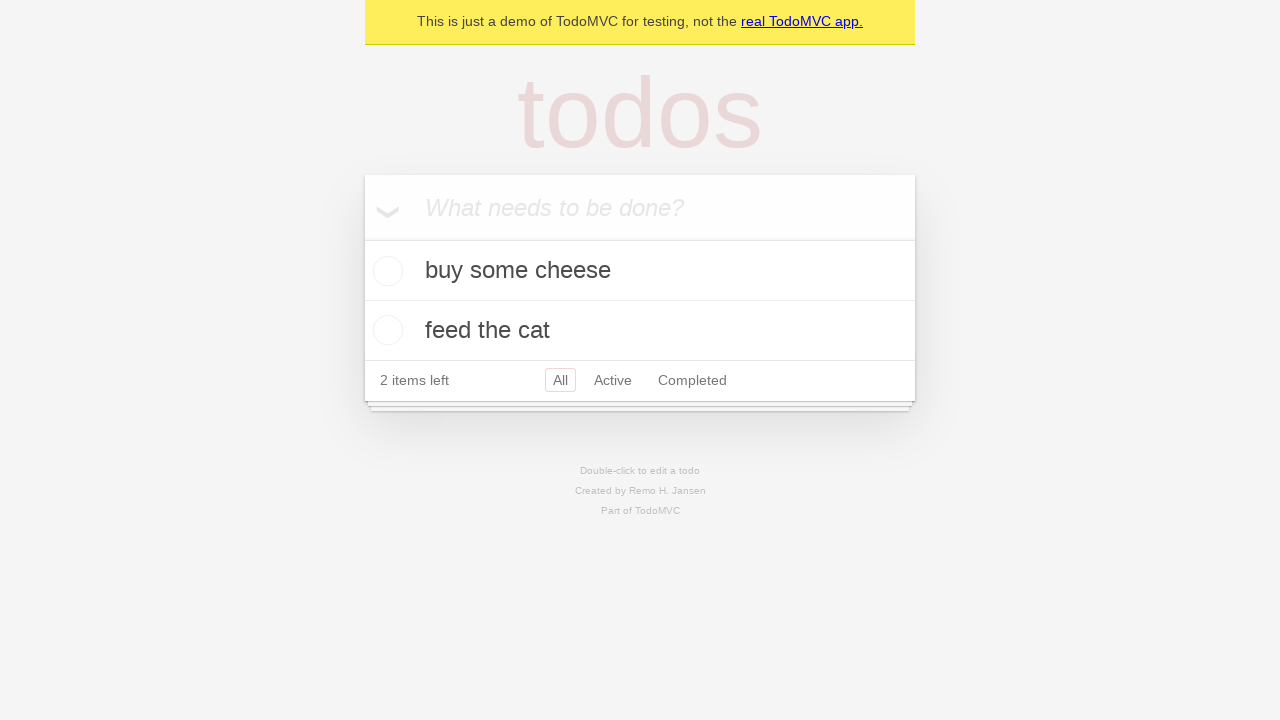